Opens the GeeksForGeeks homepage and waits for the page to load

Starting URL: https://www.geeksforgeeks.org/

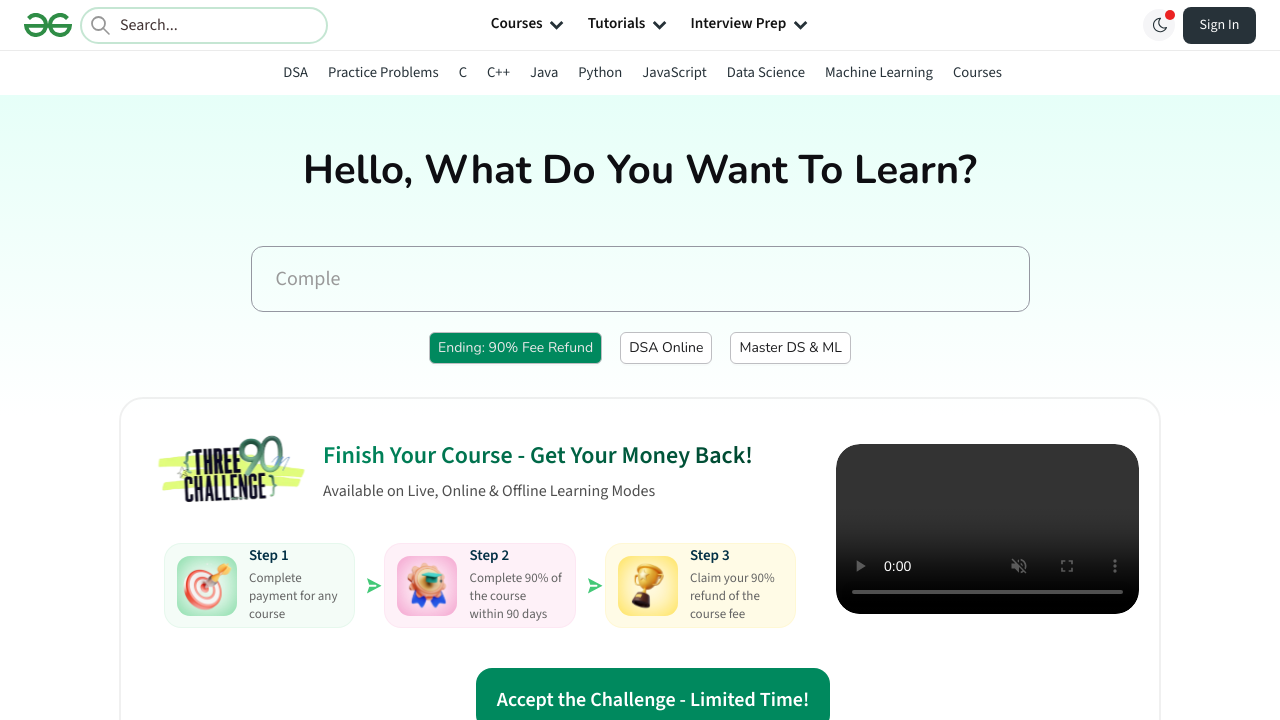

Waited for DOM content to load on GeeksForGeeks homepage
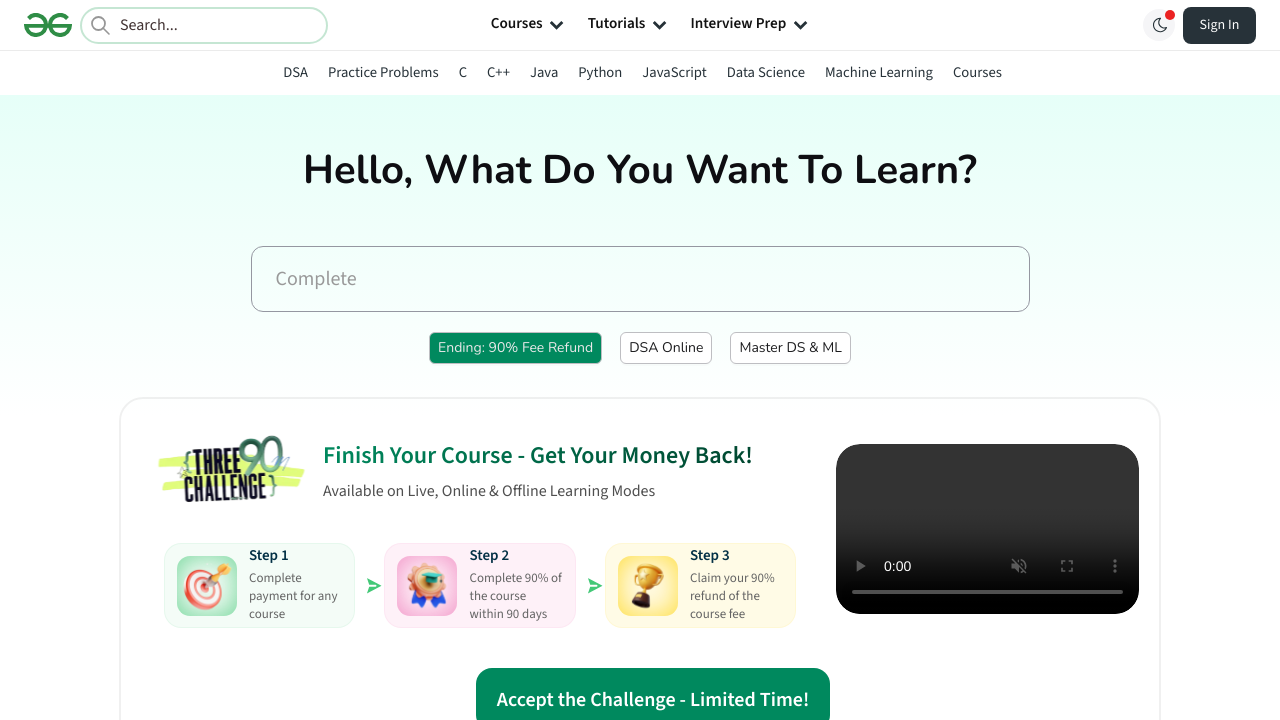

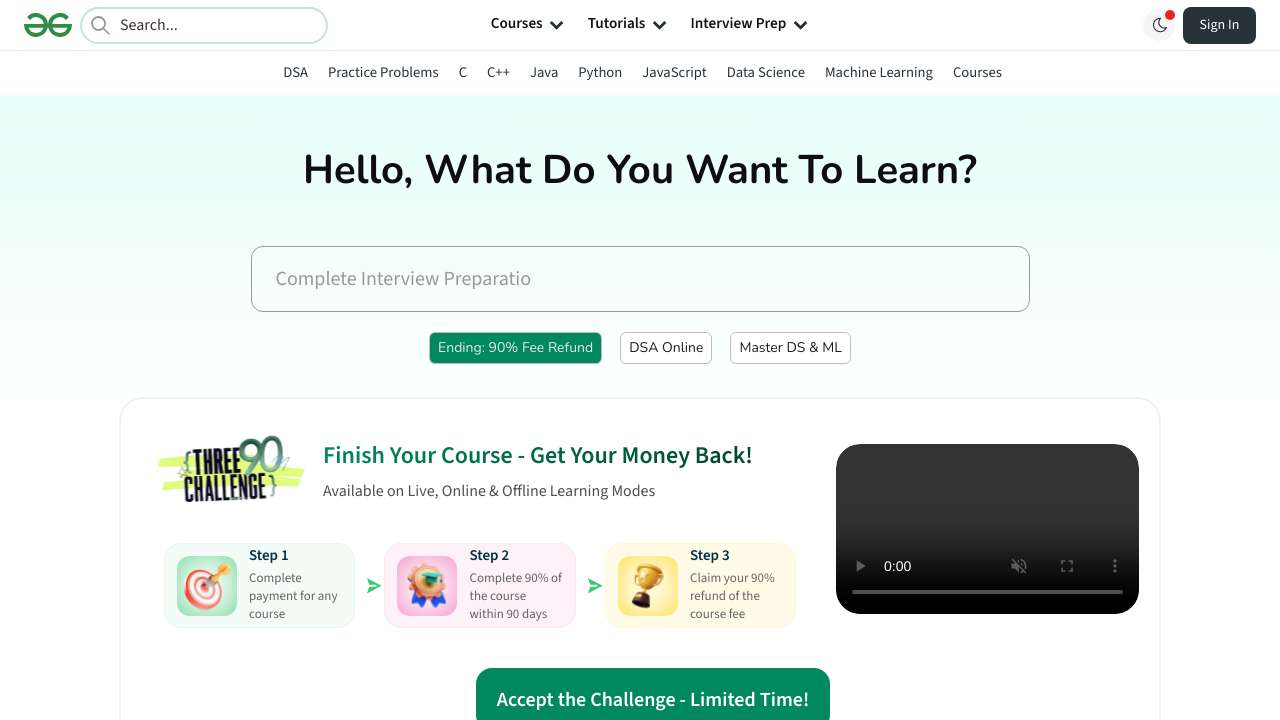